Tests dynamic loading functionality by clicking on Example 1, triggering the loading, and waiting for the completion message to appear

Starting URL: https://the-internet.herokuapp.com/dynamic_loading

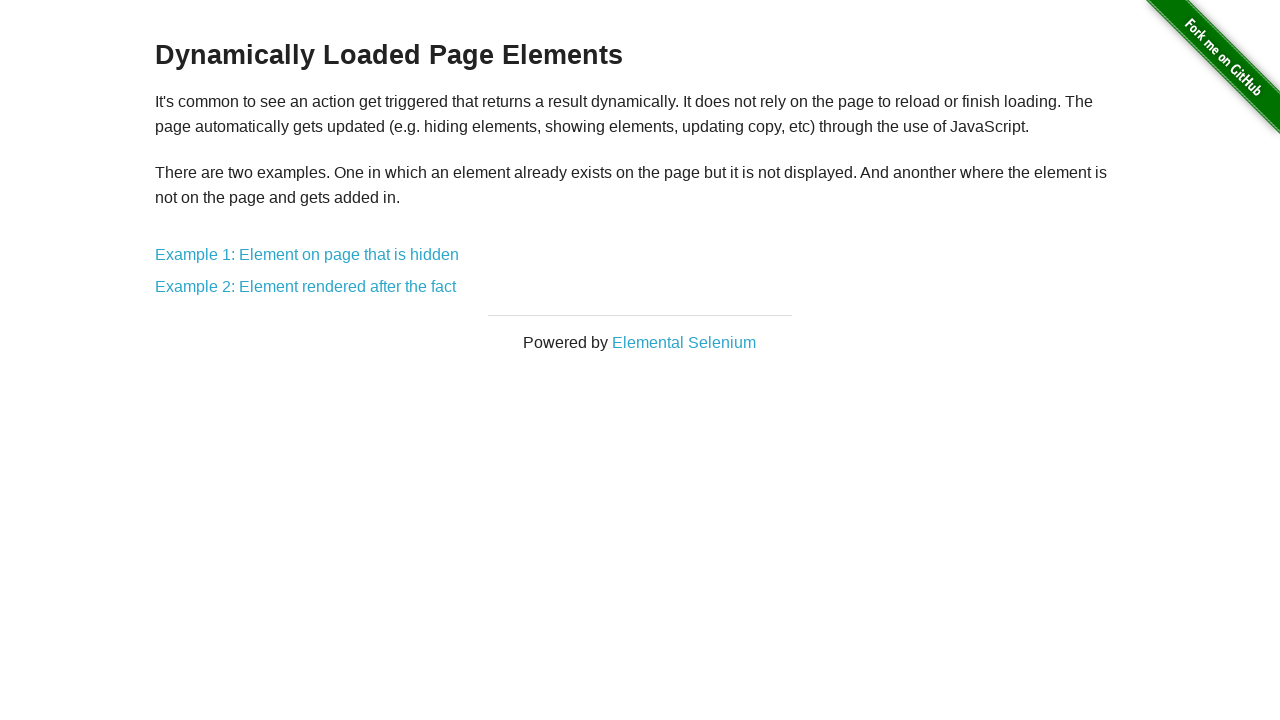

Clicked on Example 1 link at (307, 255) on text=Example 1:
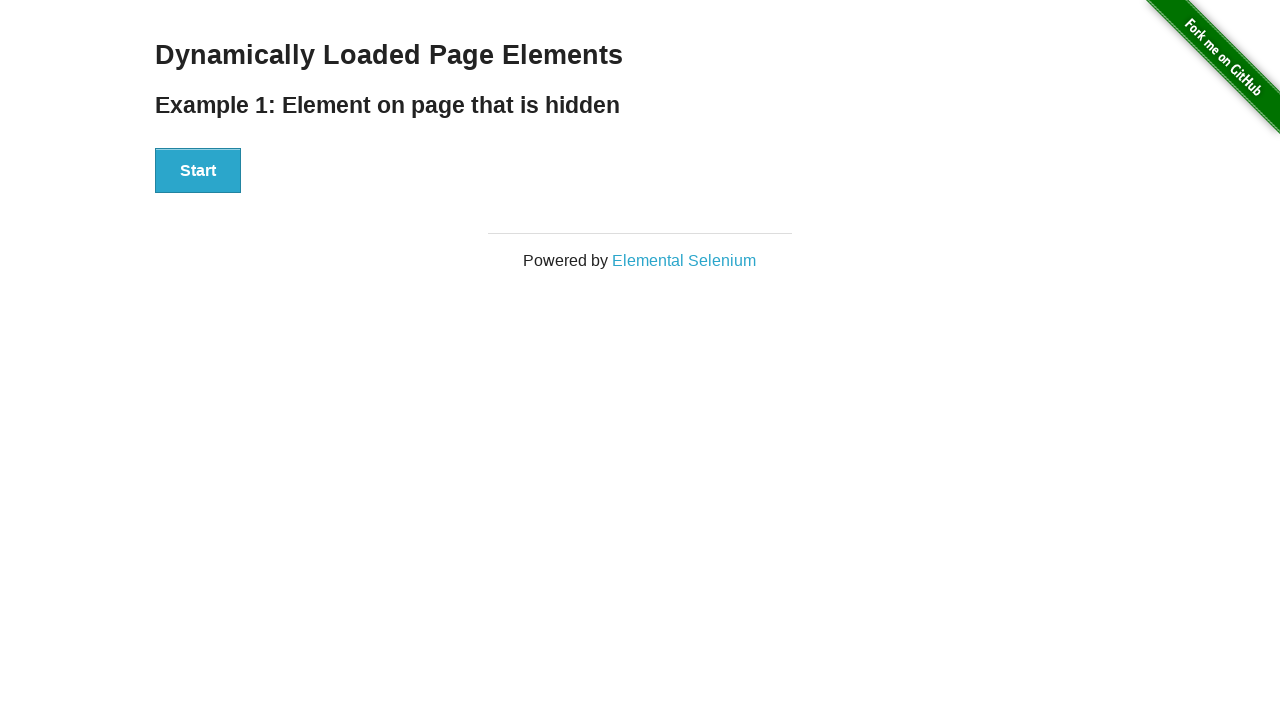

Clicked Start button to trigger dynamic loading at (198, 171) on xpath=//div[@id='start']/button
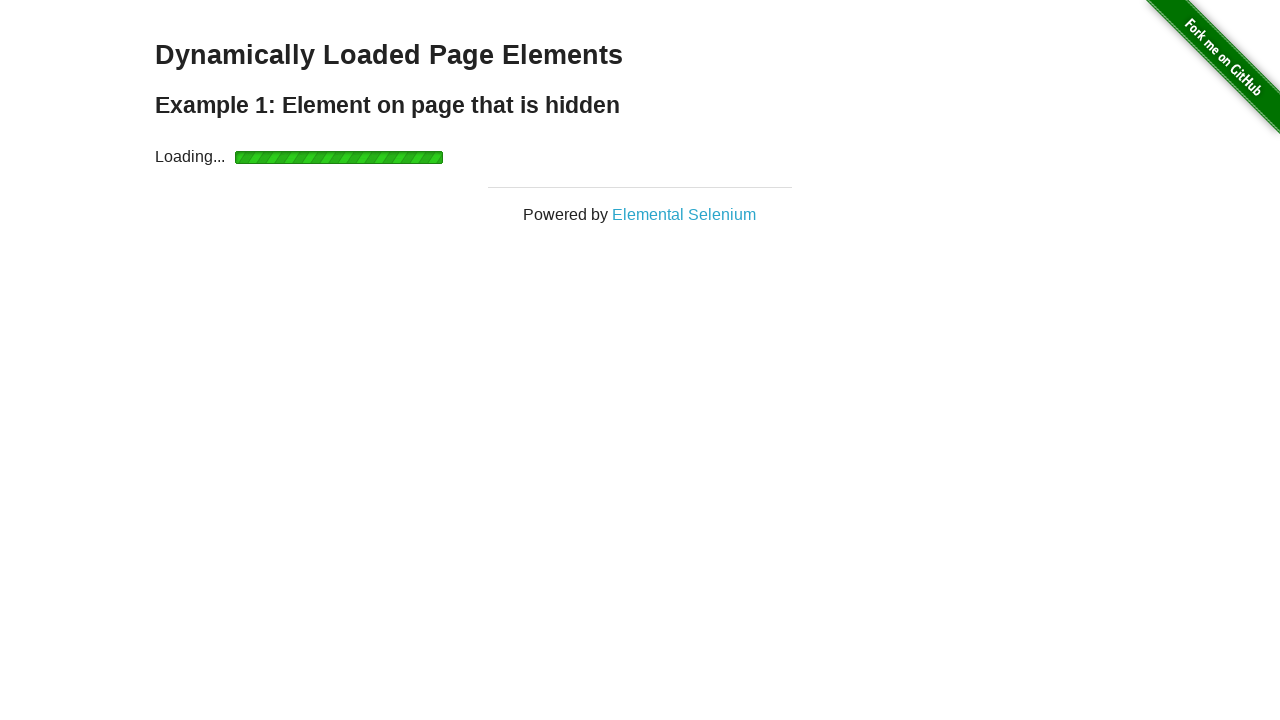

Completion message appeared and is visible
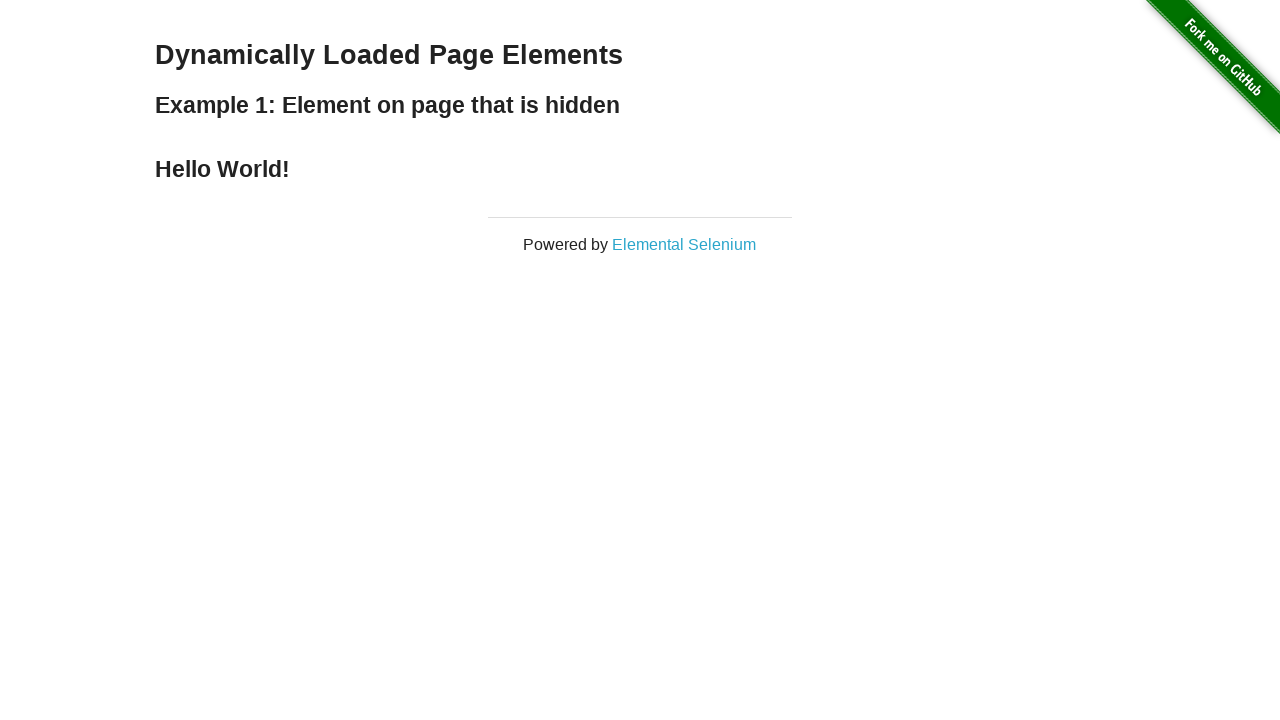

Retrieved completion message: Hello World!
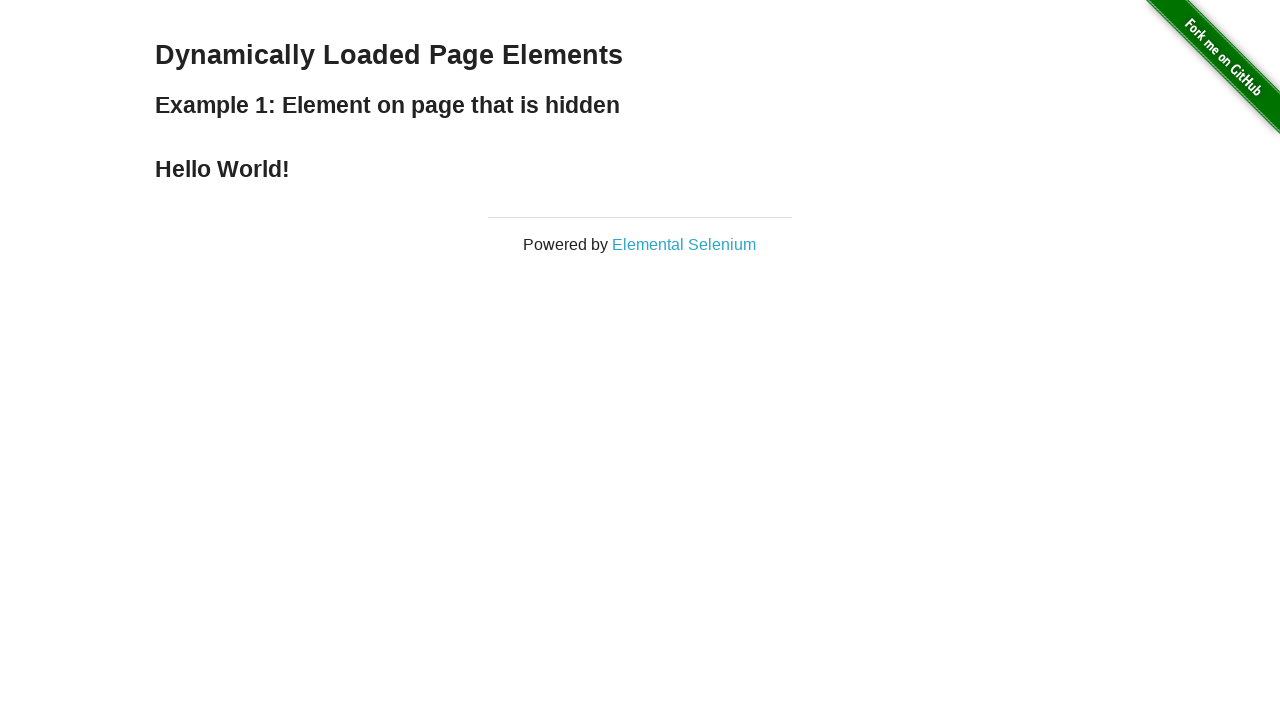

Printed completion message to console: Hello World!
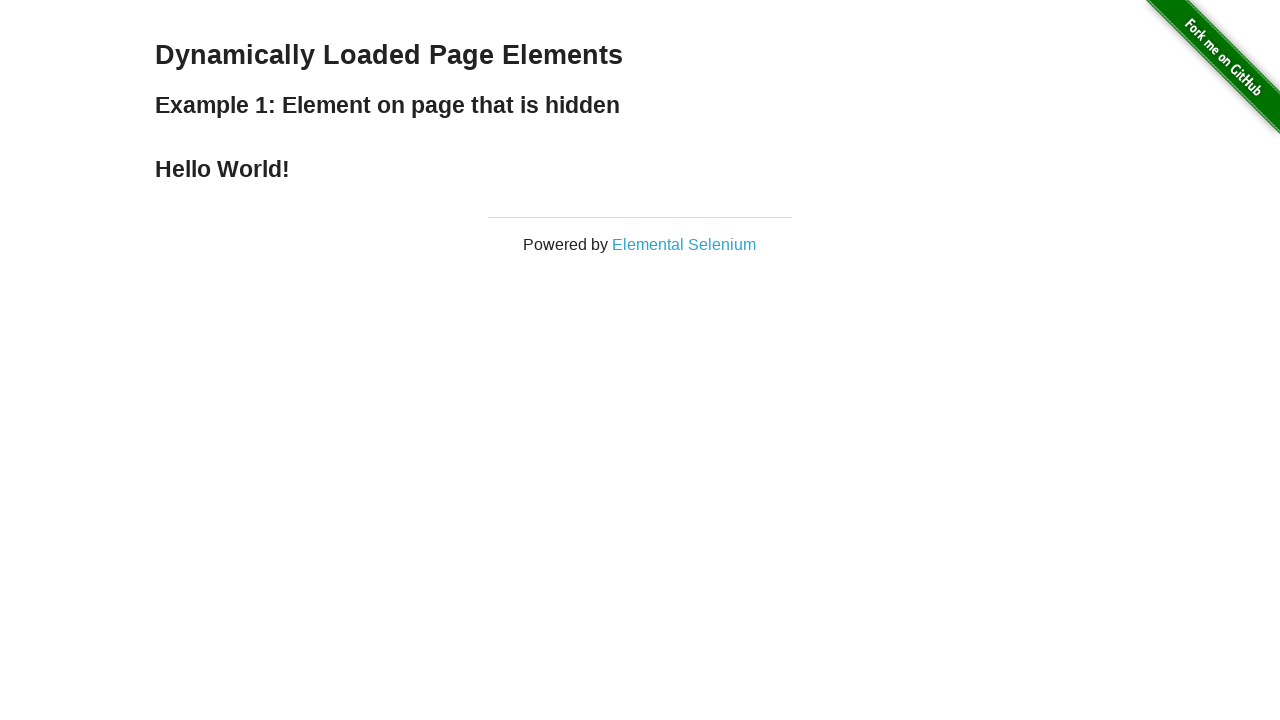

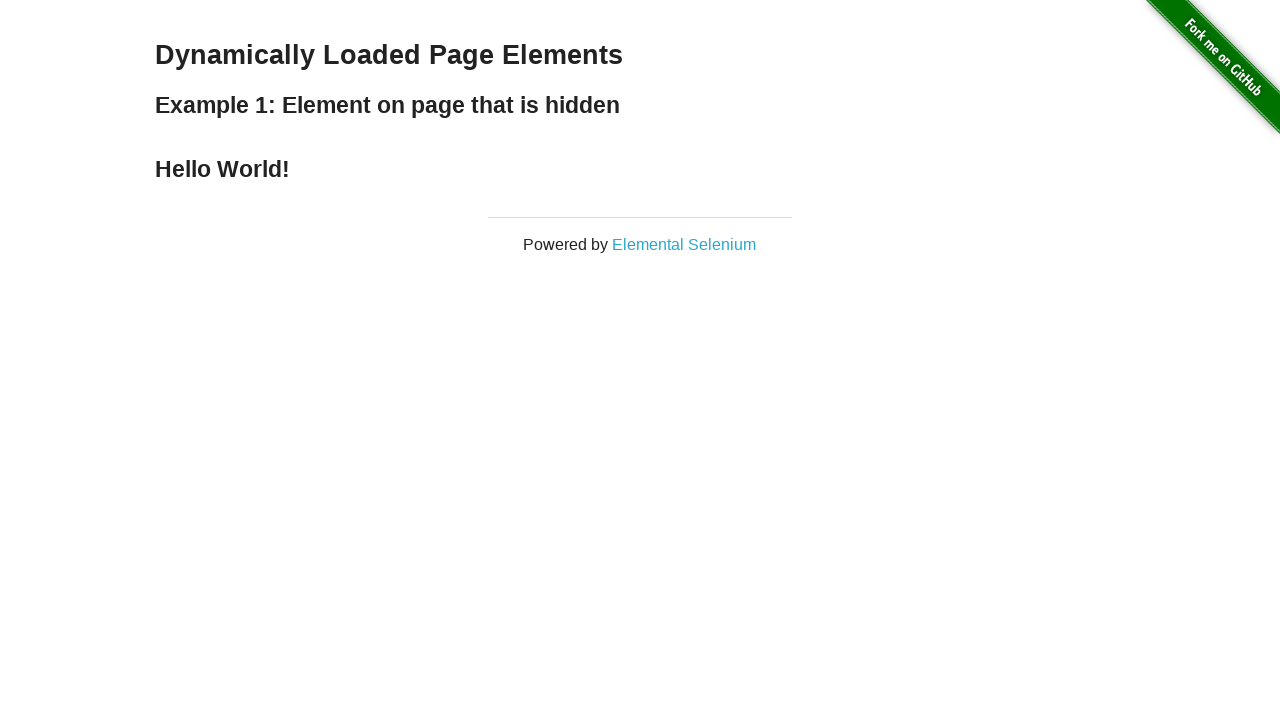